Tests the PrivatBank currency exchange page by clicking on the SWIFT block tab to reveal the SWIFT currency exchange rates table.

Starting URL: https://privatbank.ua/obmin-valiut

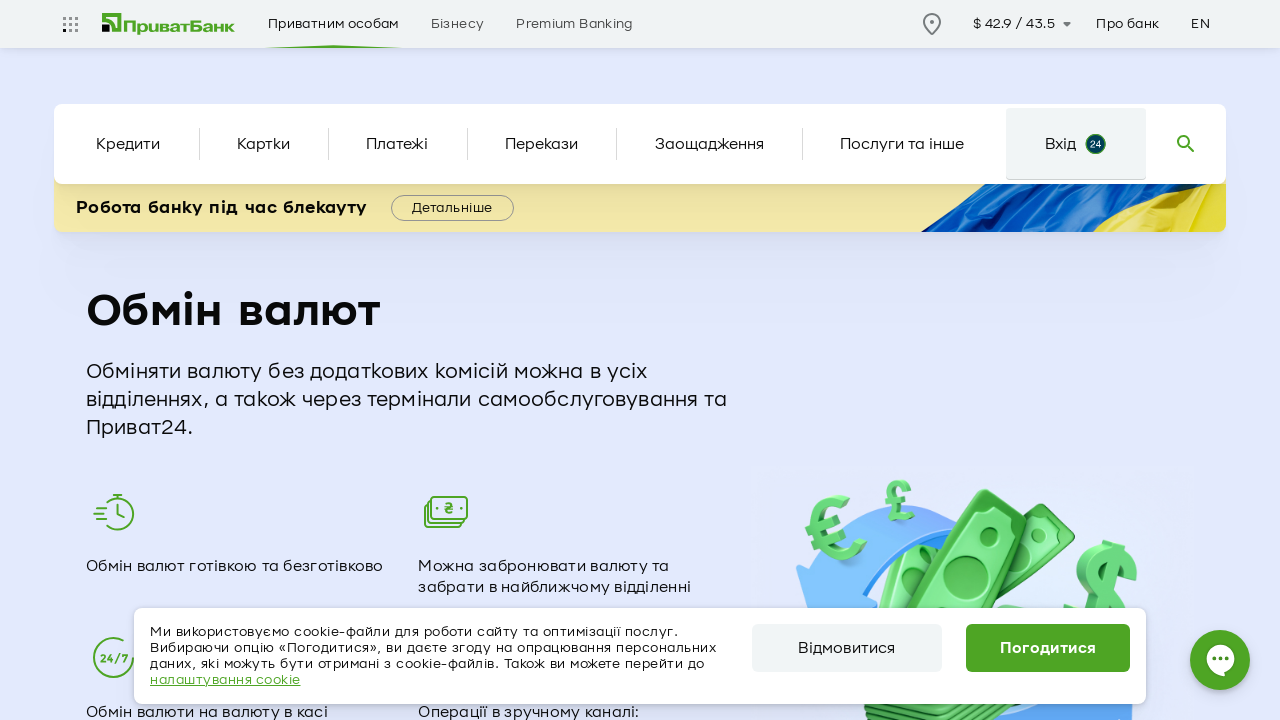

Clicked on SWIFT block tab at (852, 360) on #swift-block
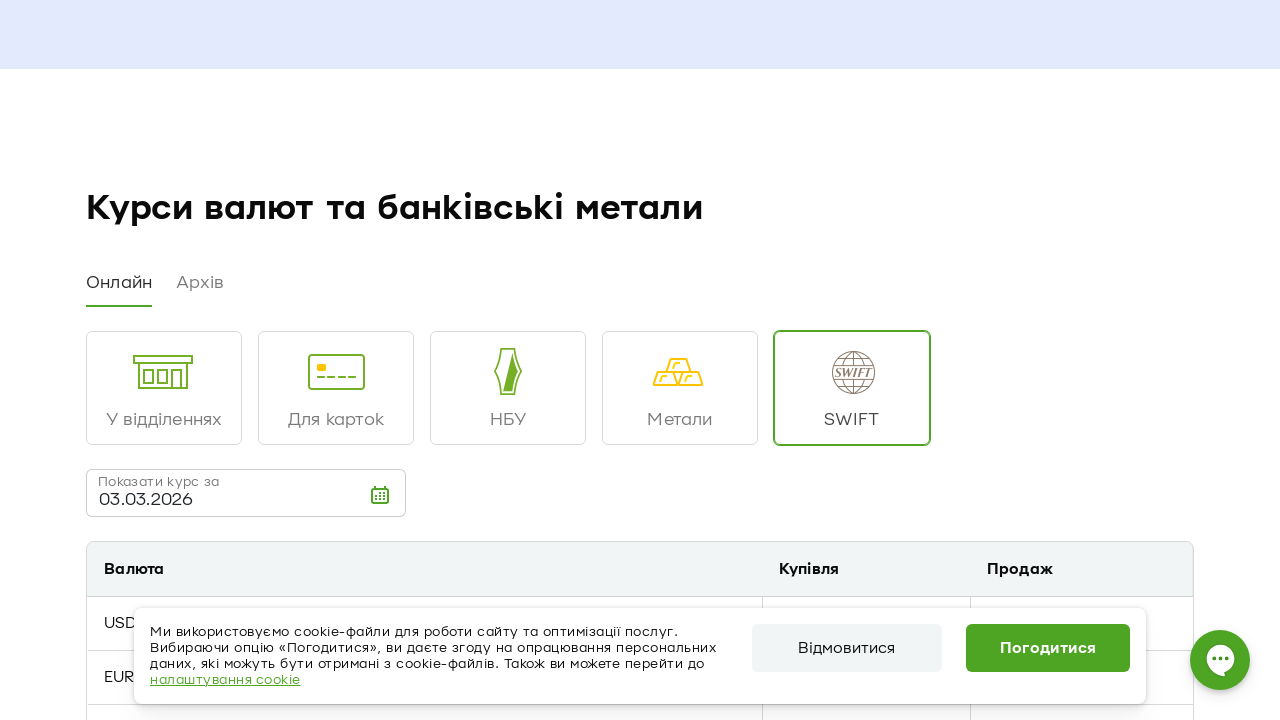

SWIFT currency table loaded and became visible
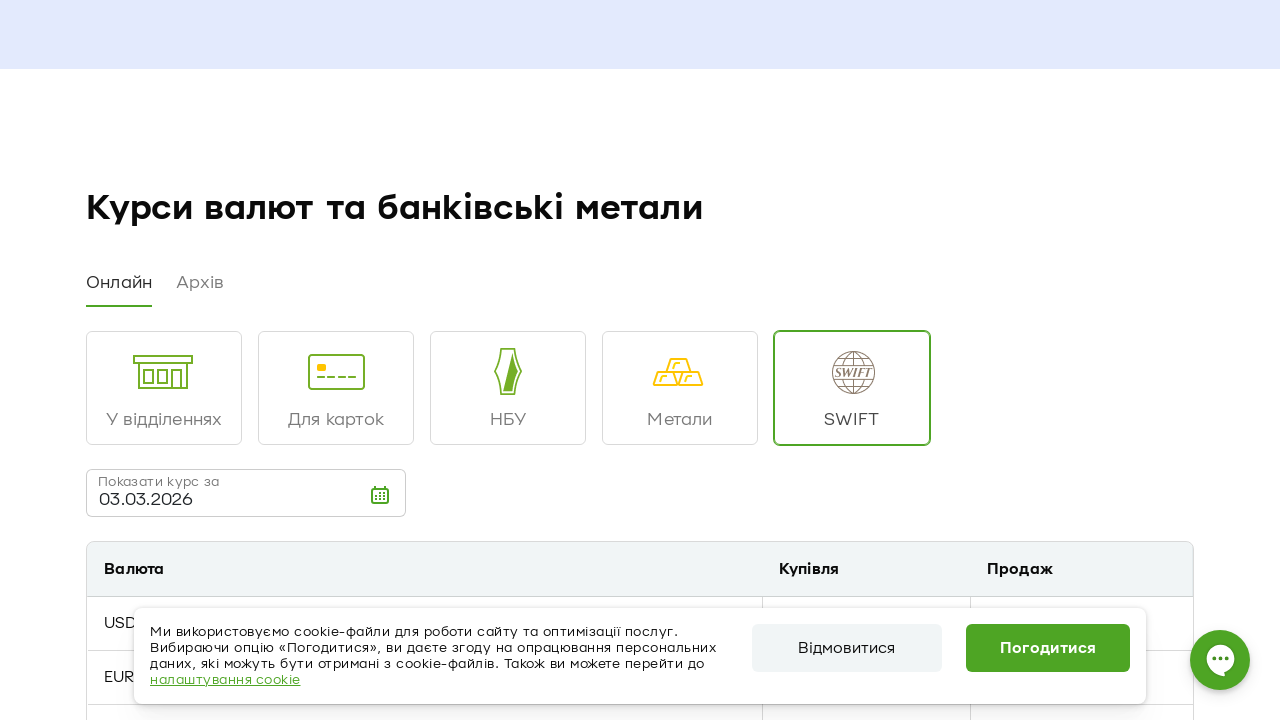

Currency data elements verified and present
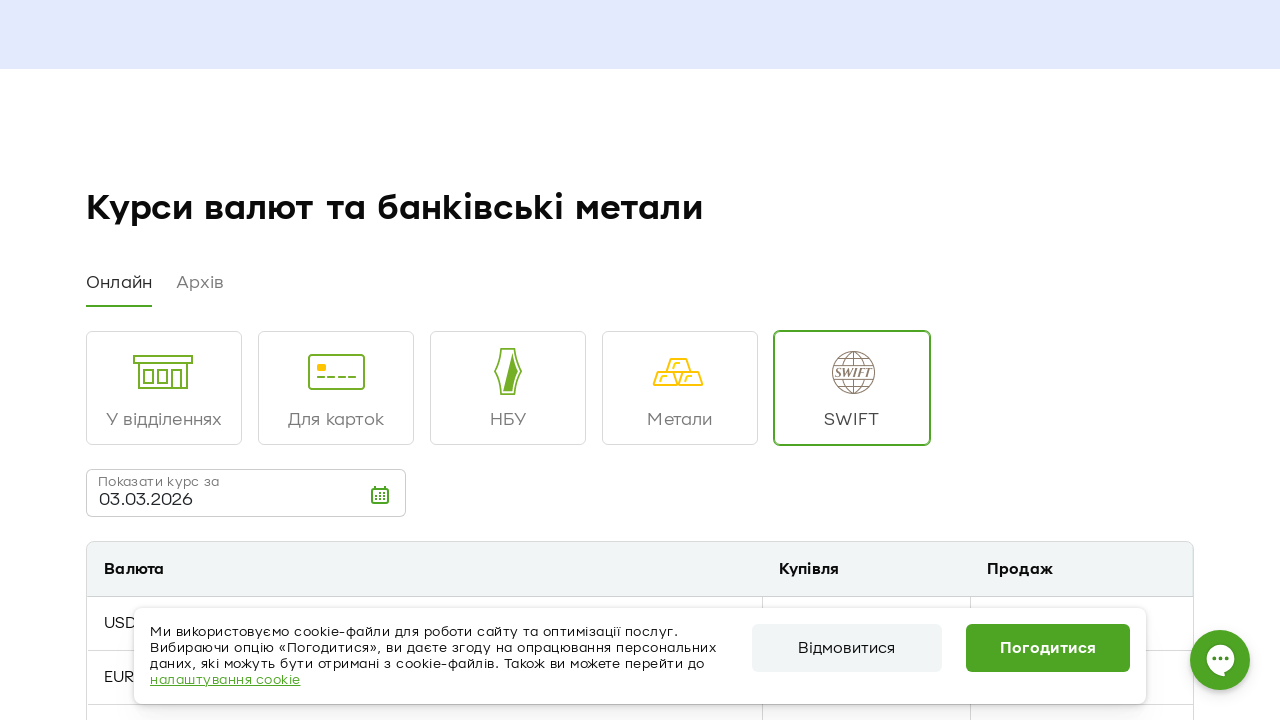

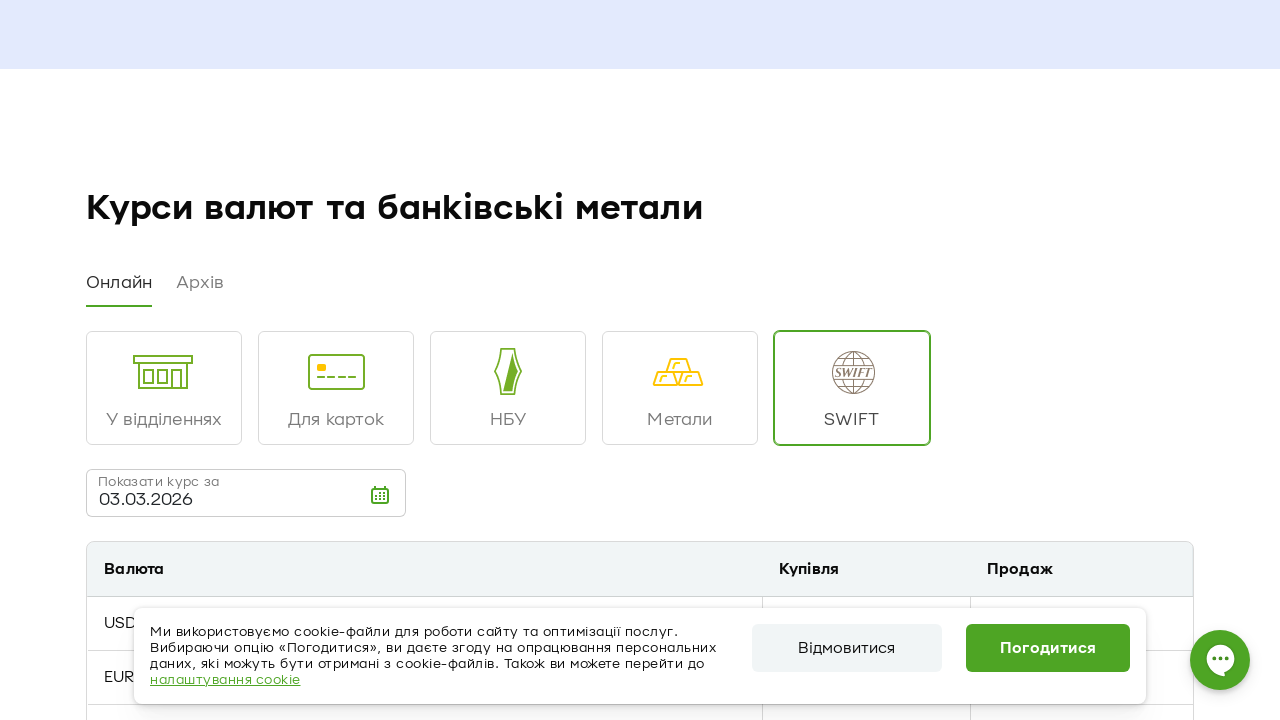